Tests opening multiple windows by clicking the Multiple tab and triggering the multi-window button

Starting URL: http://demo.automationtesting.in/Register.html

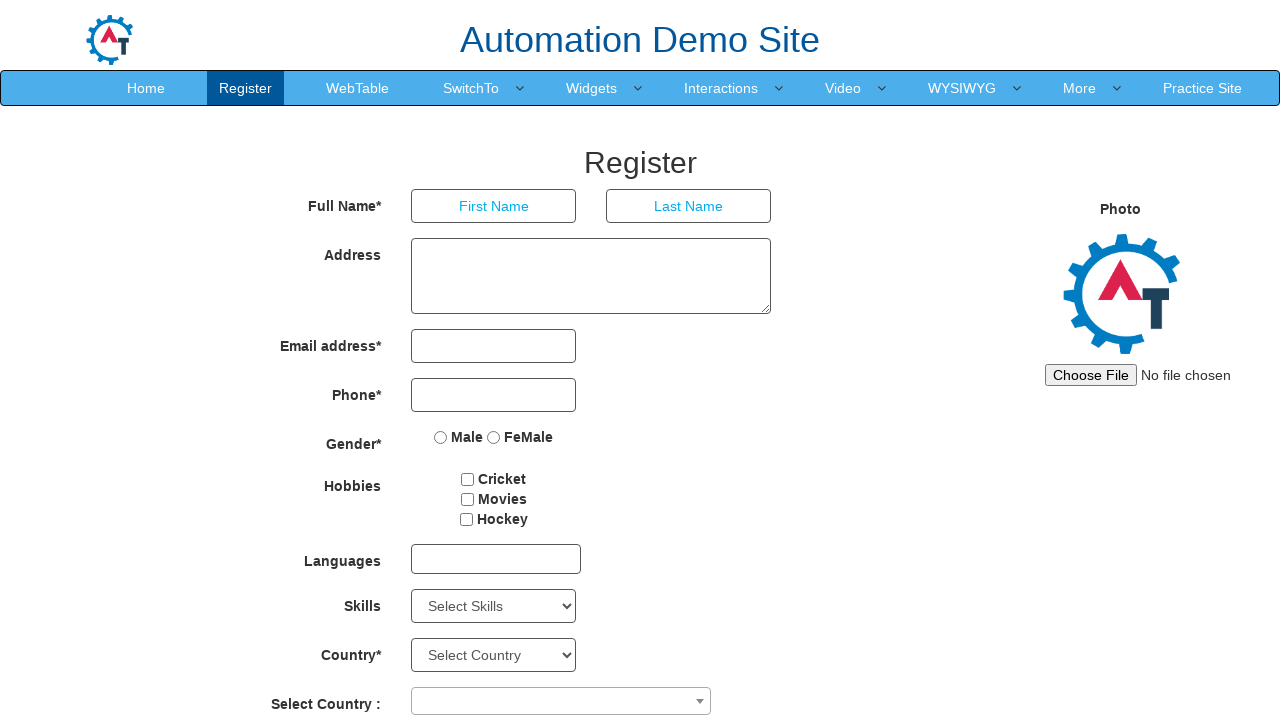

Clicked on SwitchTo link at (471, 88) on a[href="SwitchTo.html"]
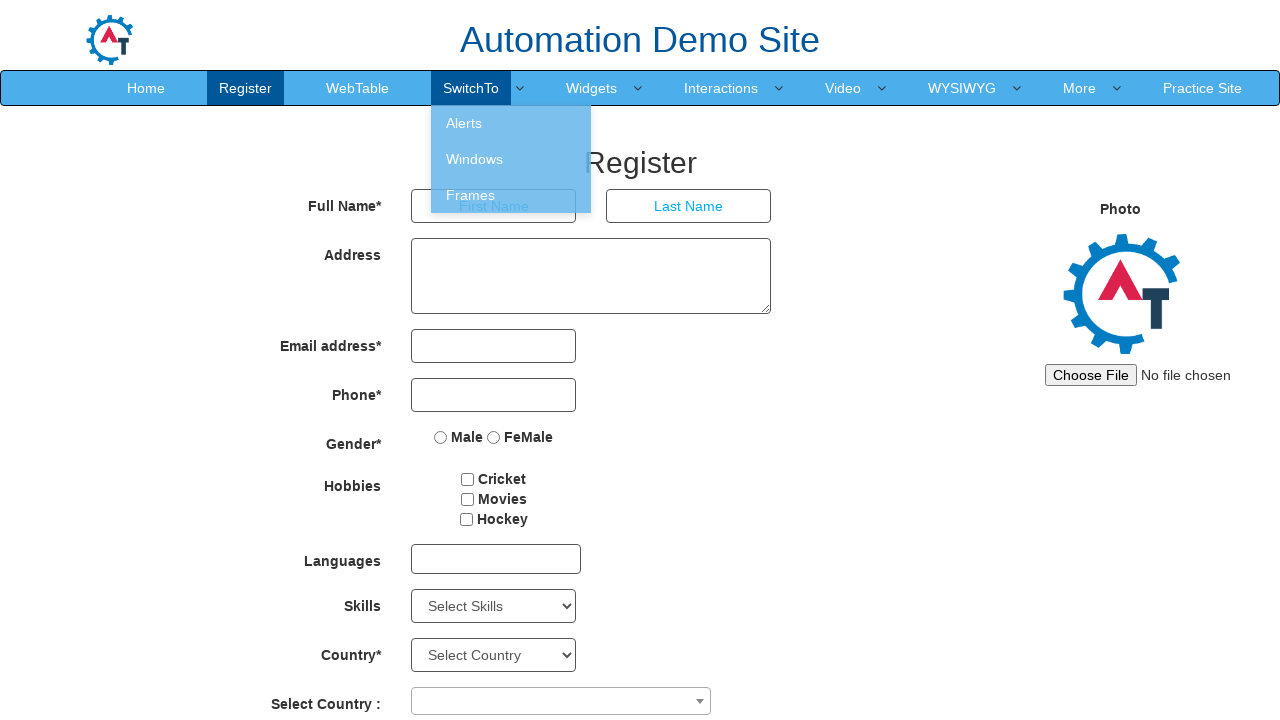

Clicked on Windows link at (511, 159) on a[href="Windows.html"]
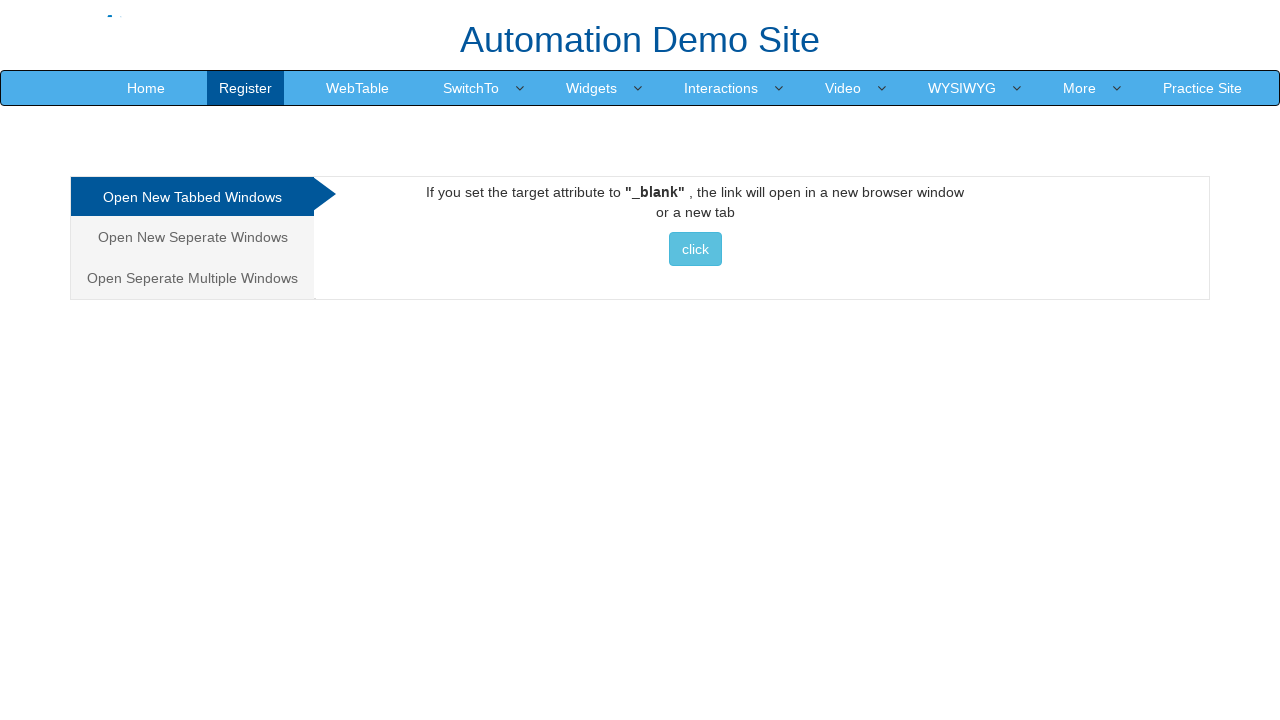

Windows.html page loaded
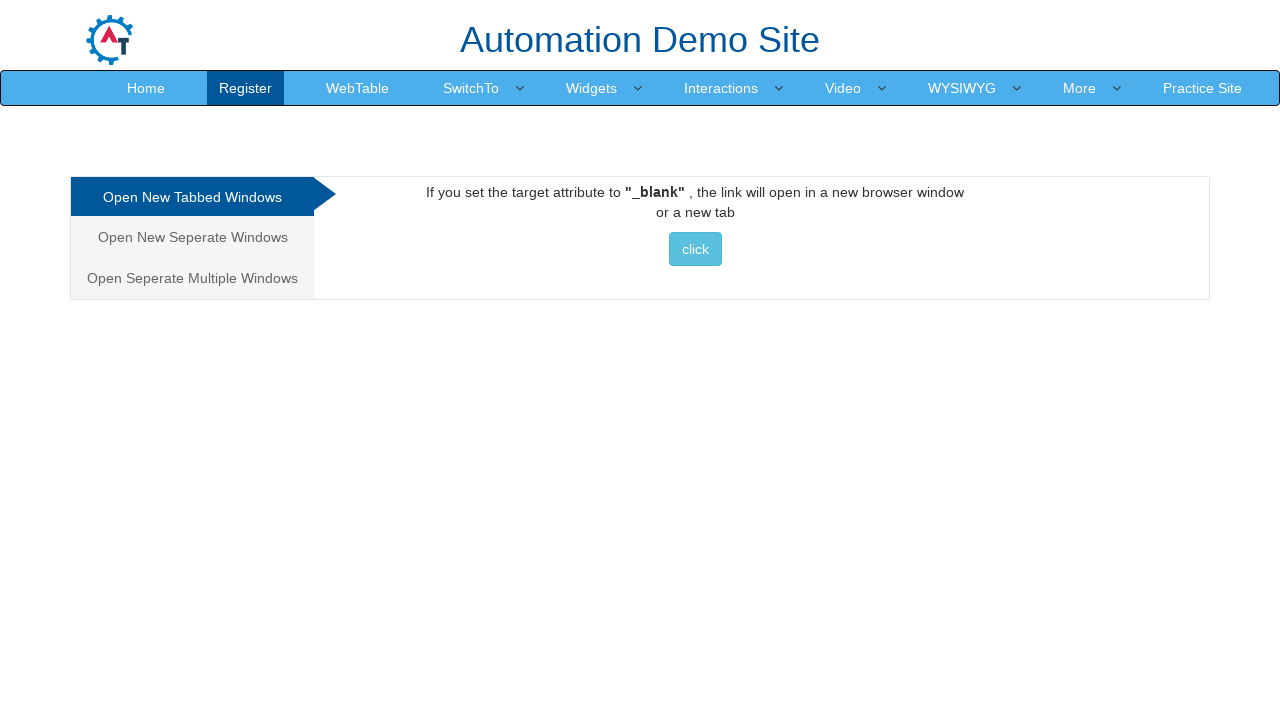

Clicked on Multiple tab at (192, 278) on .analystic[href="#Multiple"]
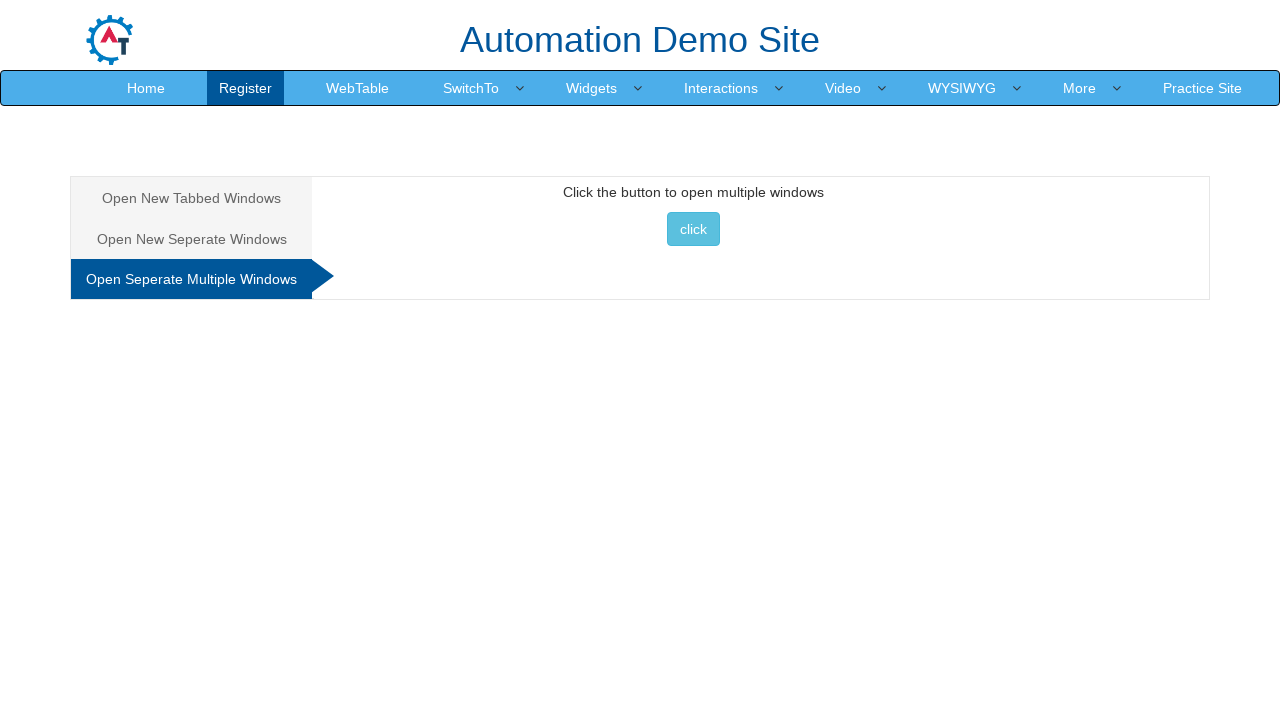

Clicked button to open multiple windows at (693, 229) on button[onclick="multiwindow()"]
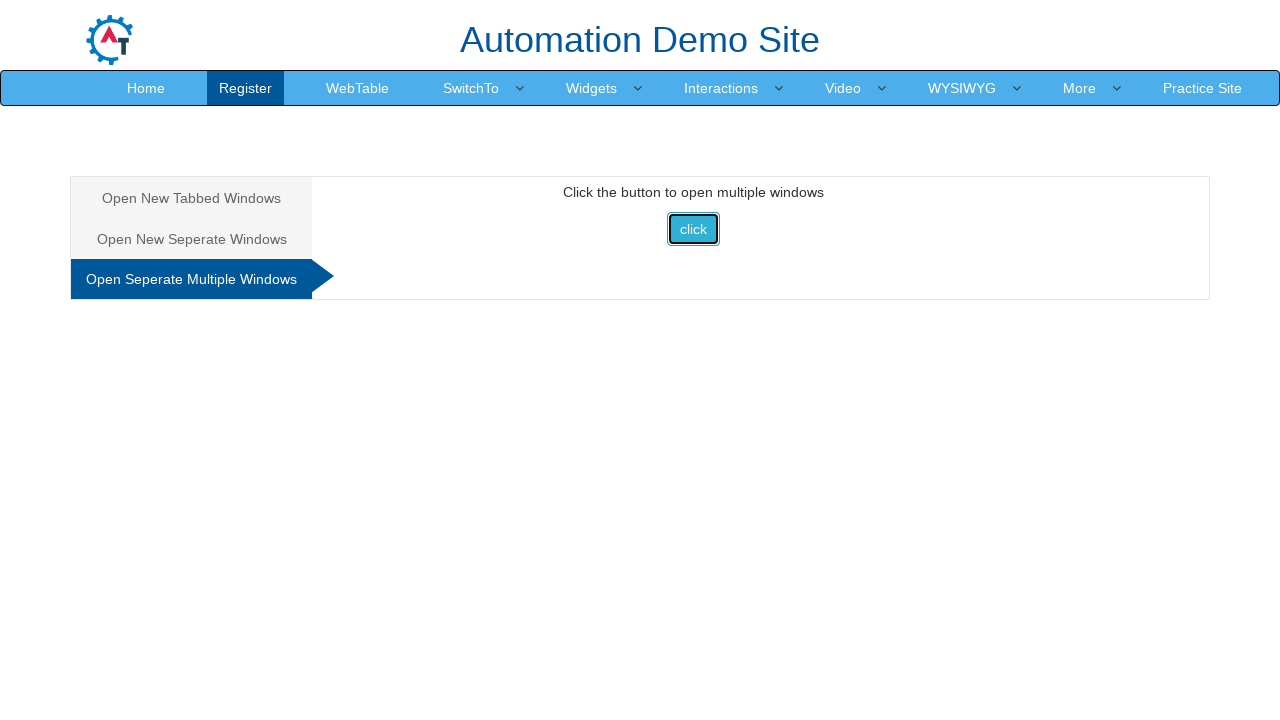

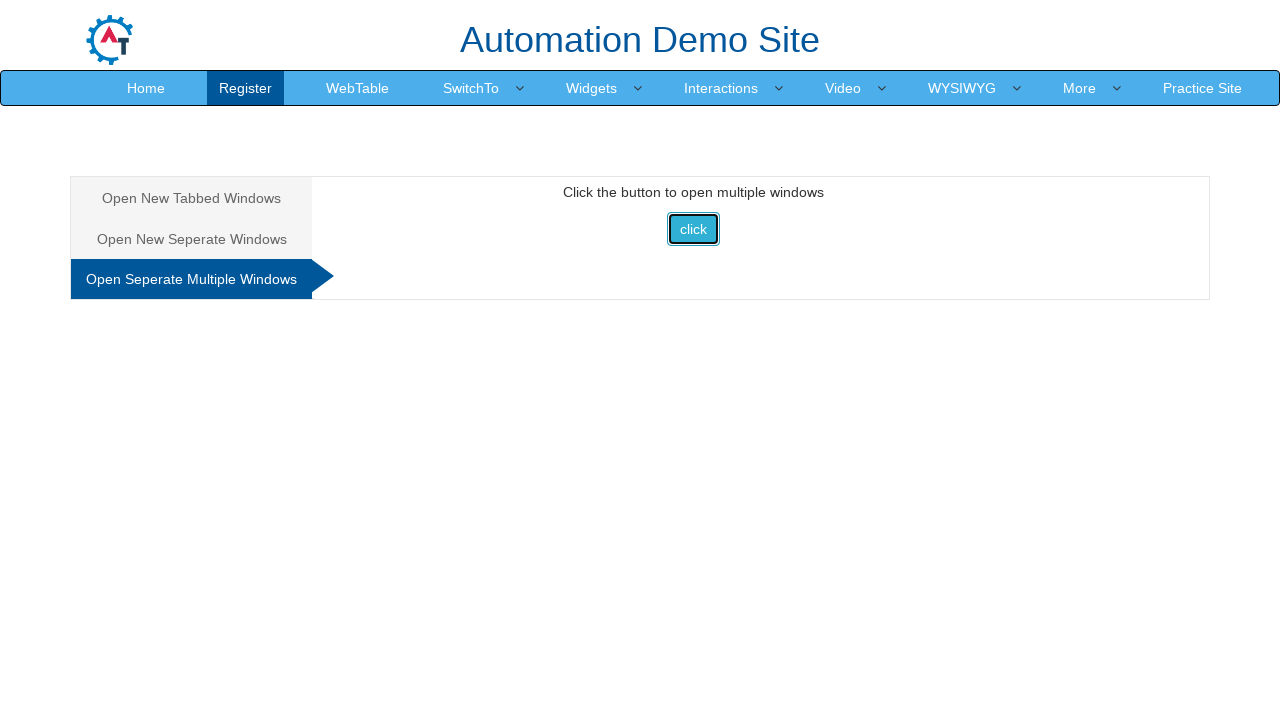